Tests dropdown select menu by selecting options using visible text

Starting URL: https://bonigarcia.dev/selenium-webdriver-java/web-form.html

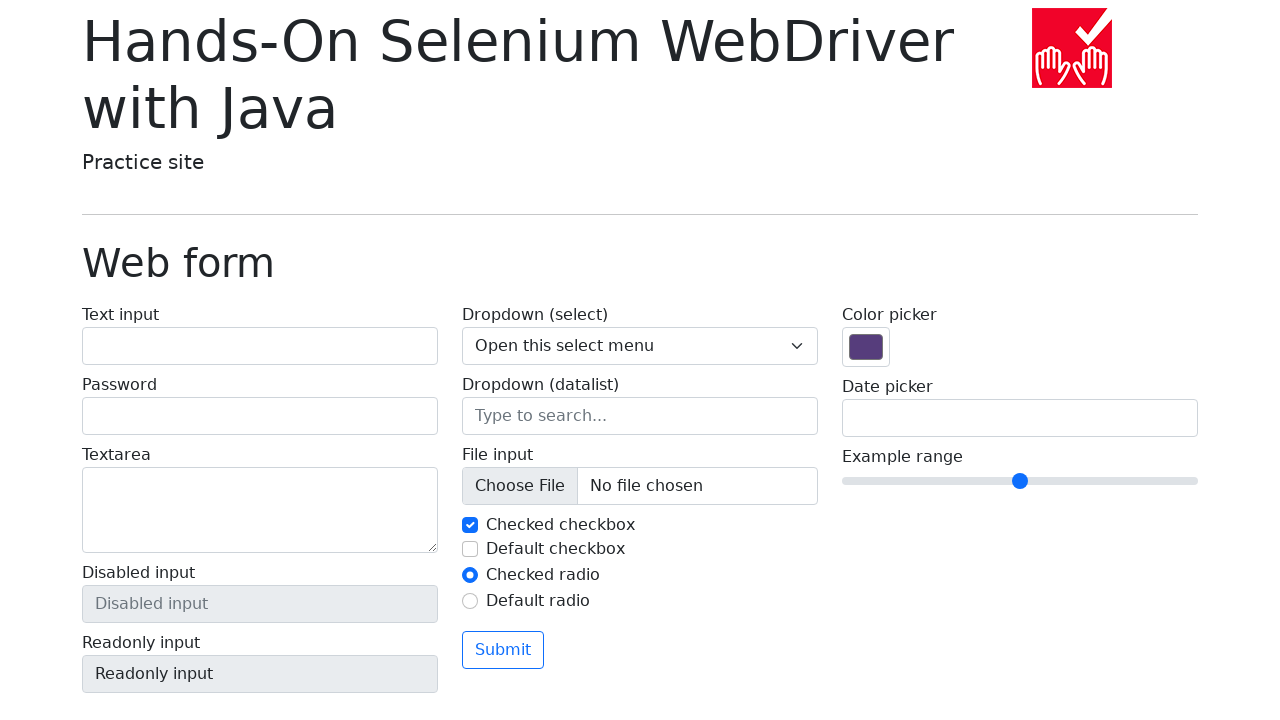

Selected 'One' from dropdown by visible text on select[name='my-select']
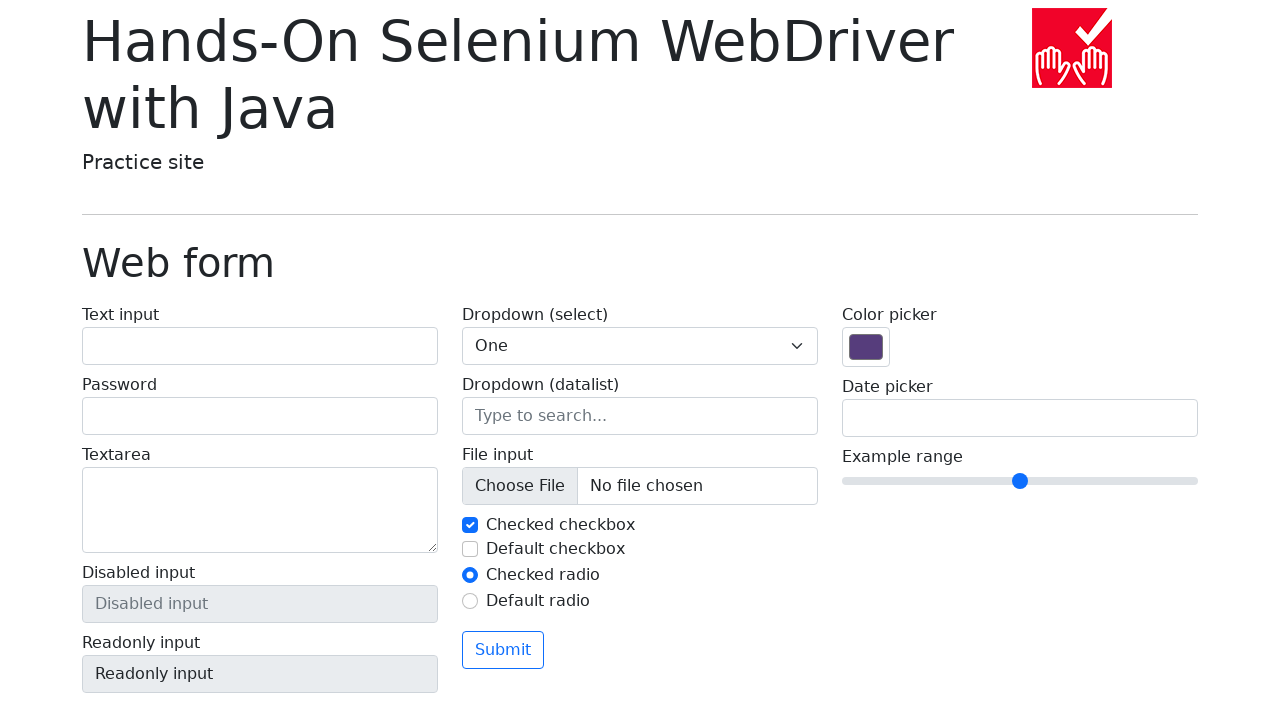

Verified 'One' is selected in dropdown
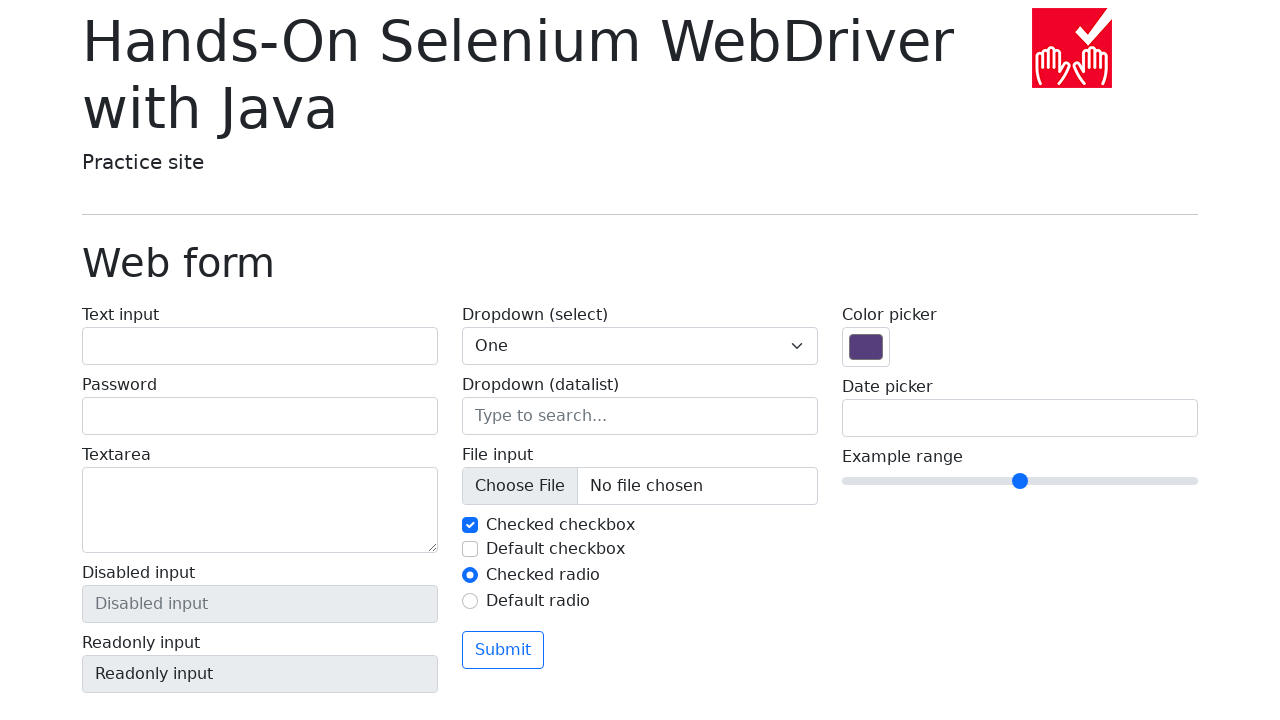

Selected 'Two' from dropdown by visible text on select[name='my-select']
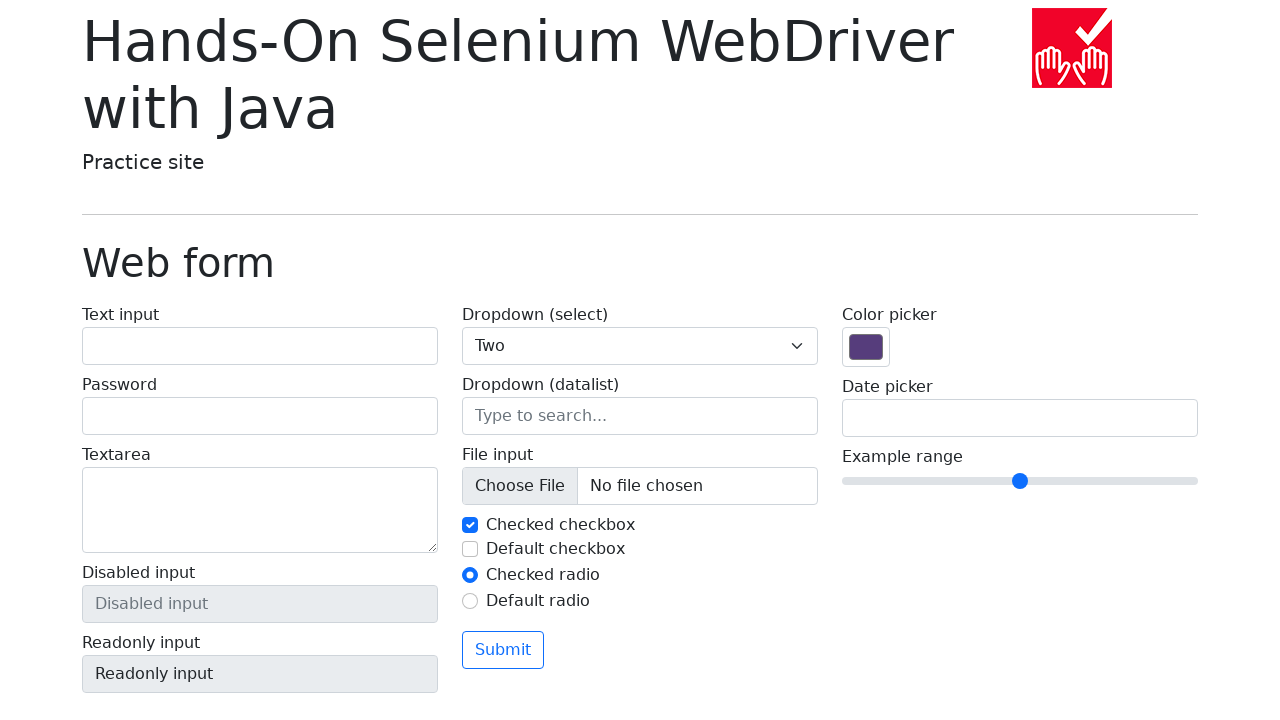

Verified 'Two' is selected in dropdown
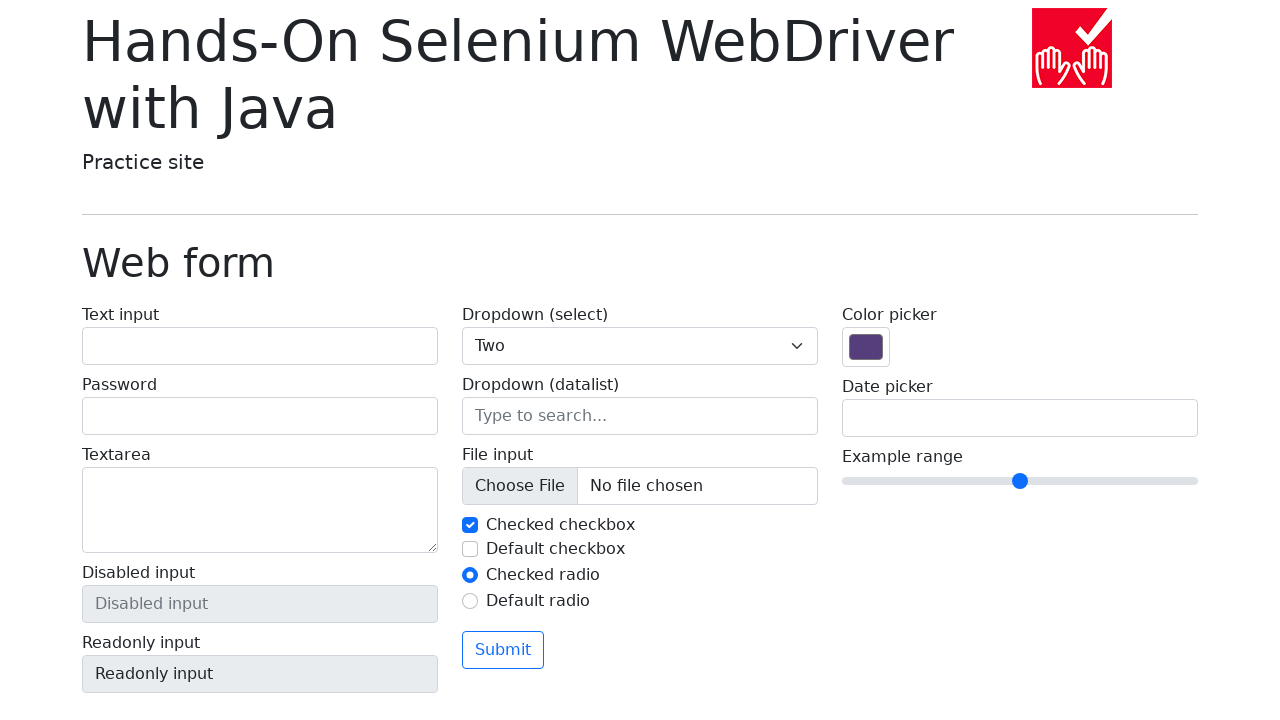

Selected 'Three' from dropdown by visible text on select[name='my-select']
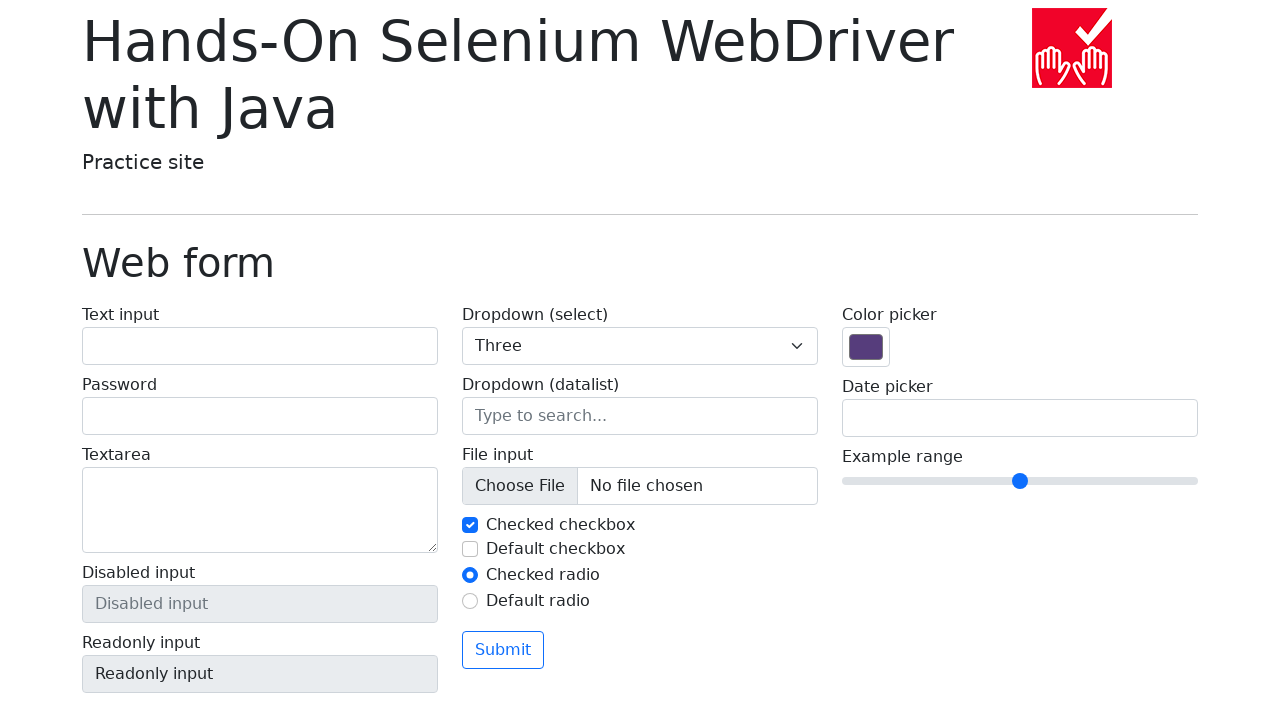

Verified 'Three' is selected in dropdown
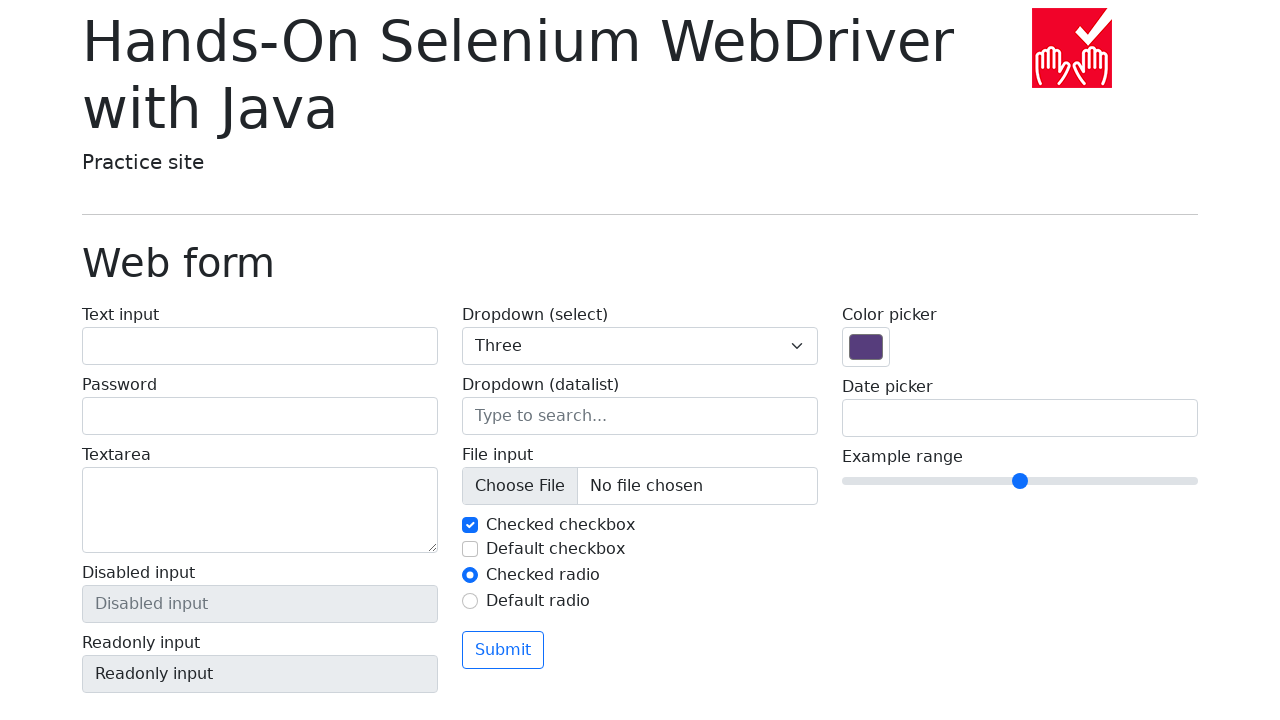

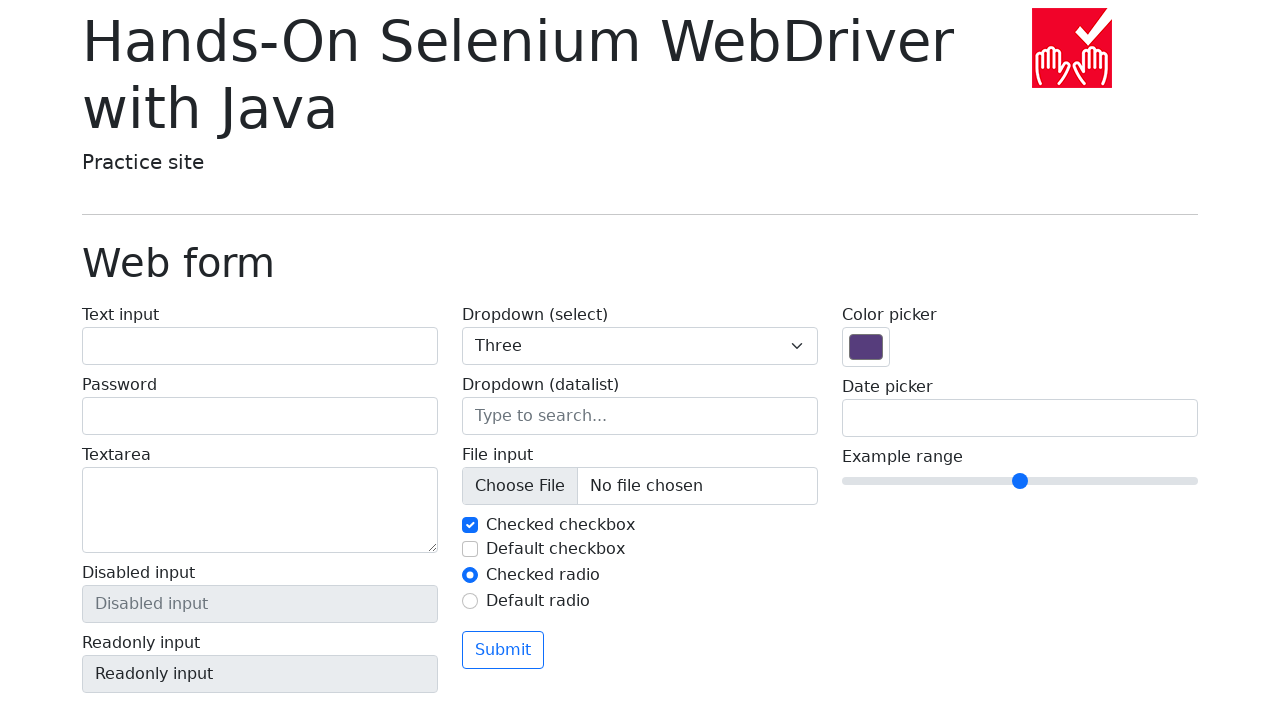